Tests negative input validation on a registration form by entering a numeric value in the first text input field (likely expecting alphabetic input for a name field)

Starting URL: http://demo.automationtesting.in/Register.html

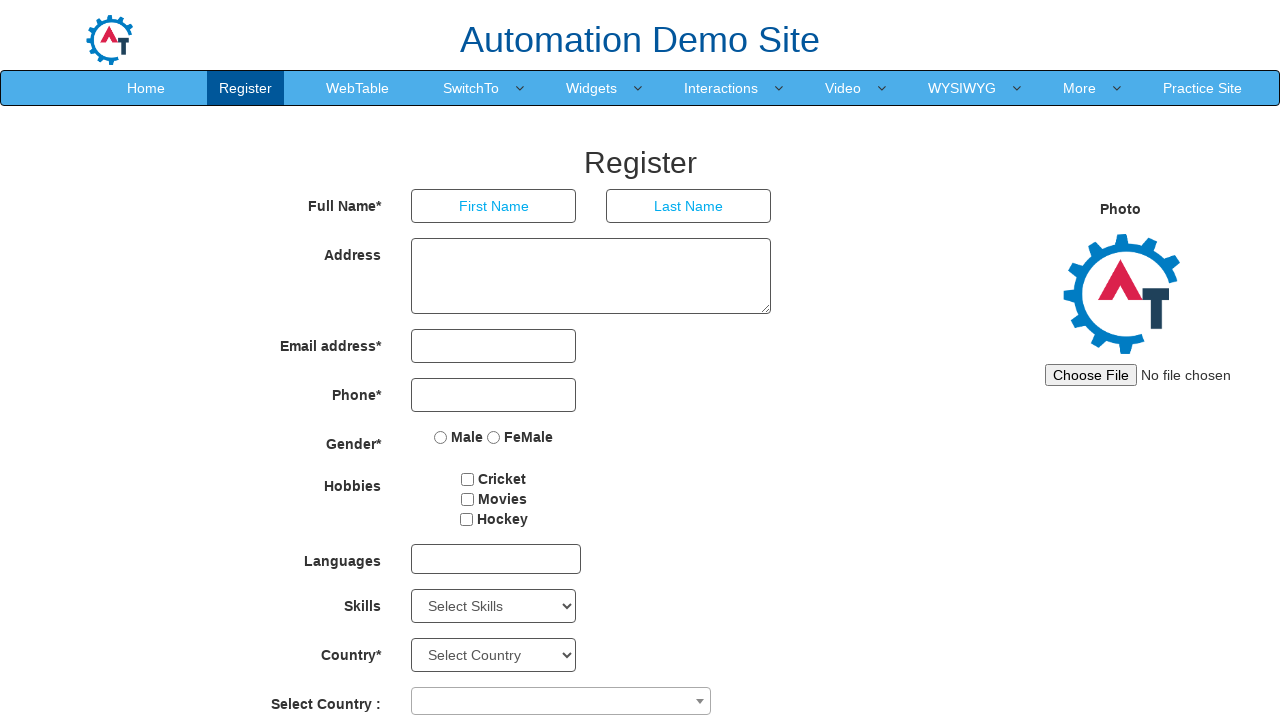

Filled first text input field with numeric value '9876543210' to test negative input validation on registration form on (//input[@type='text'])[1]
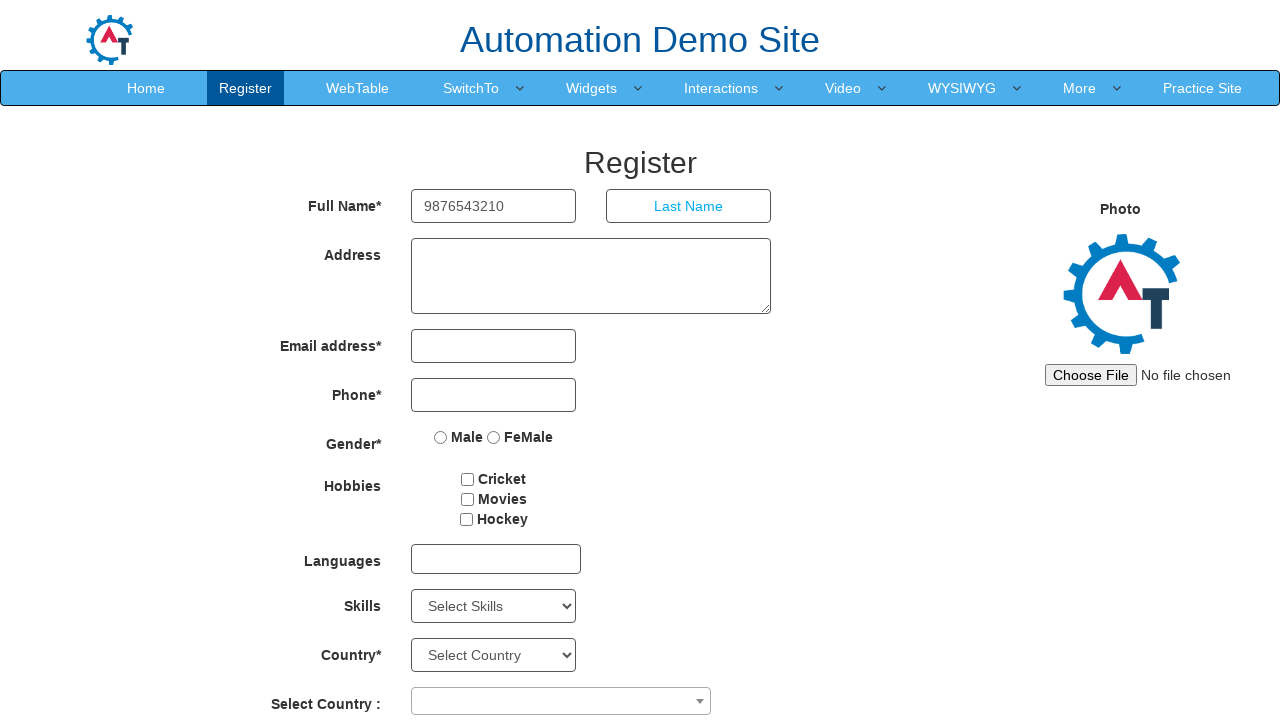

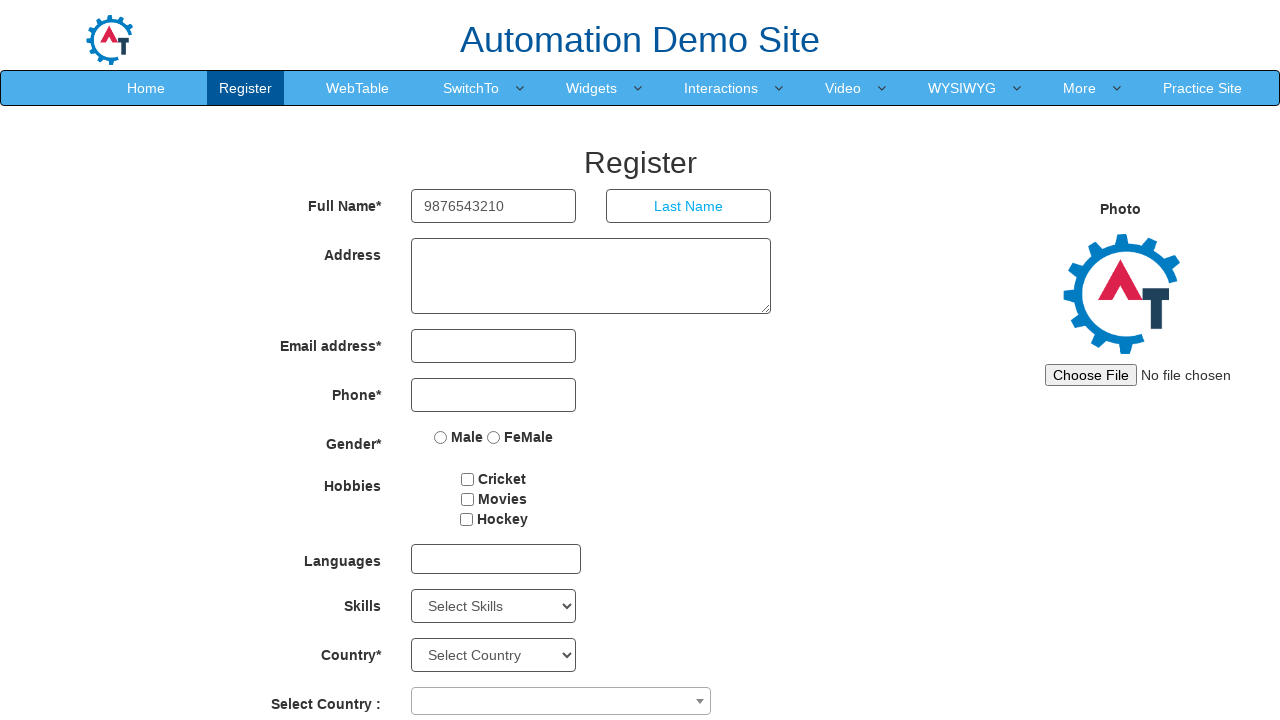